Tests GitHub's advanced search form by filling in search criteria (search term, repository owner, date filter, and programming language) and submitting the form to perform a search.

Starting URL: https://github.com/search/advanced

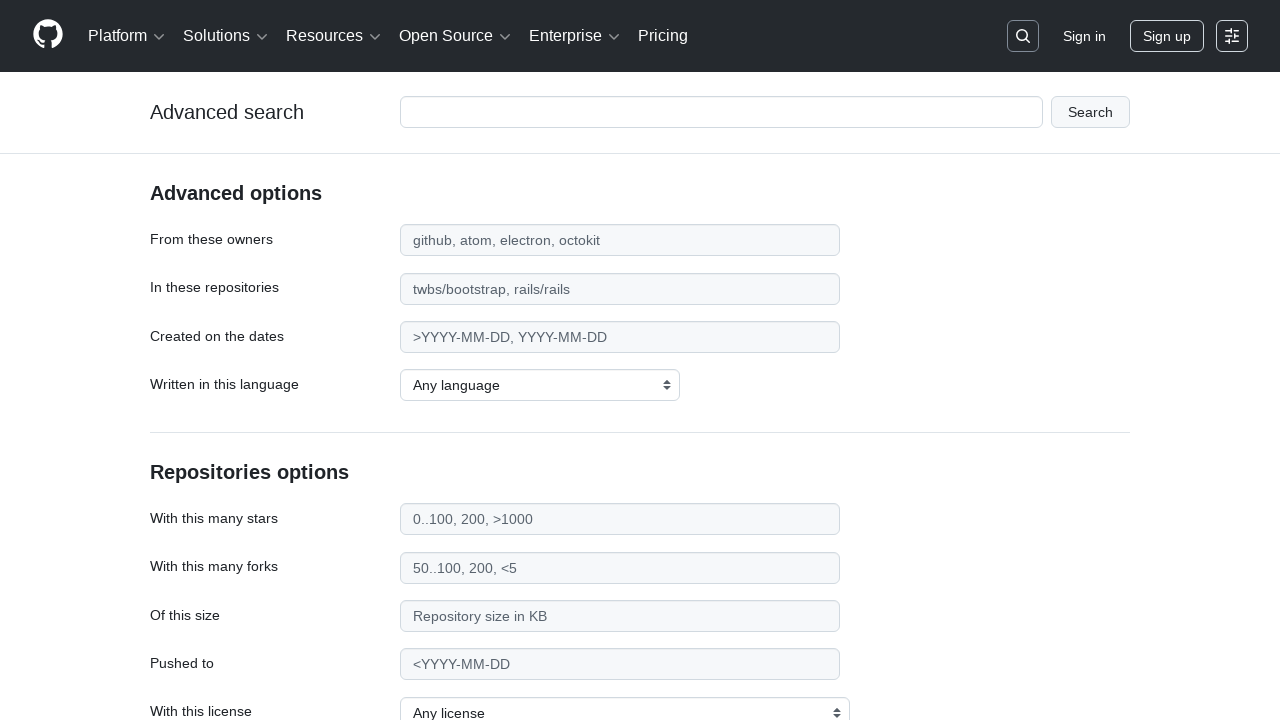

Filled search term field with 'web-scraping' on #adv_code_search input.js-advanced-search-input
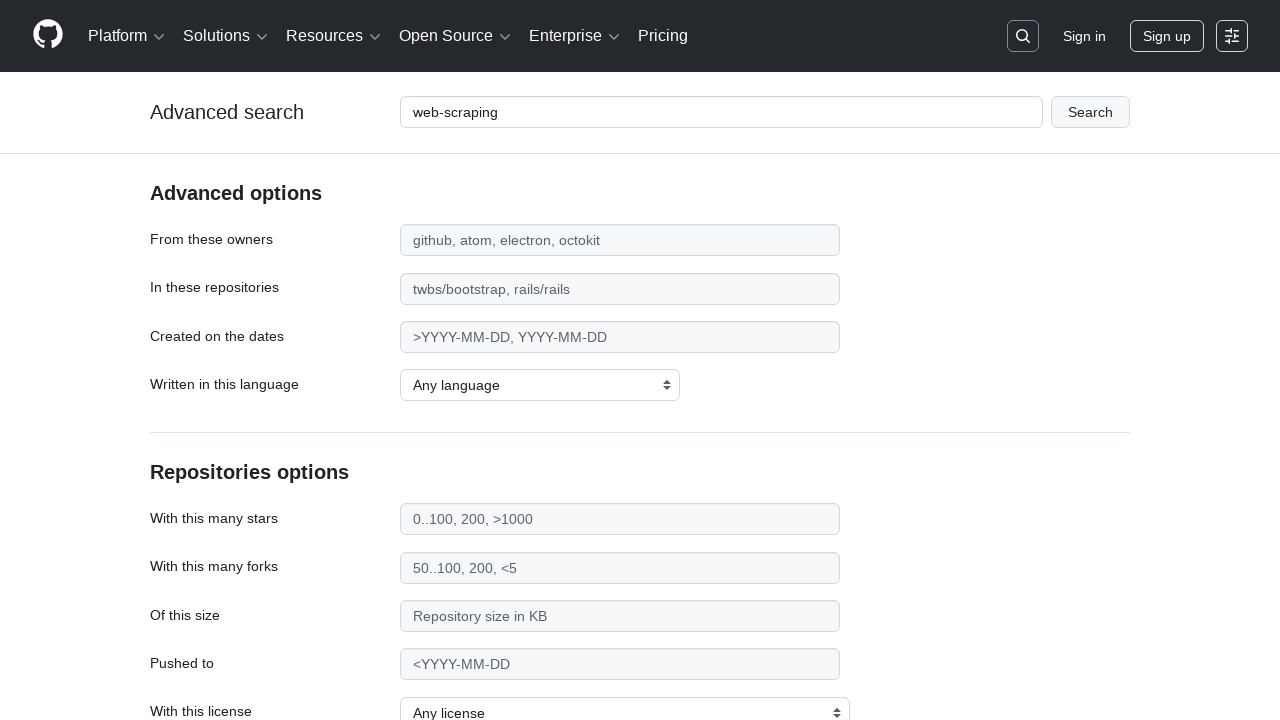

Filled repository owner field with 'microsoft' on #search_from
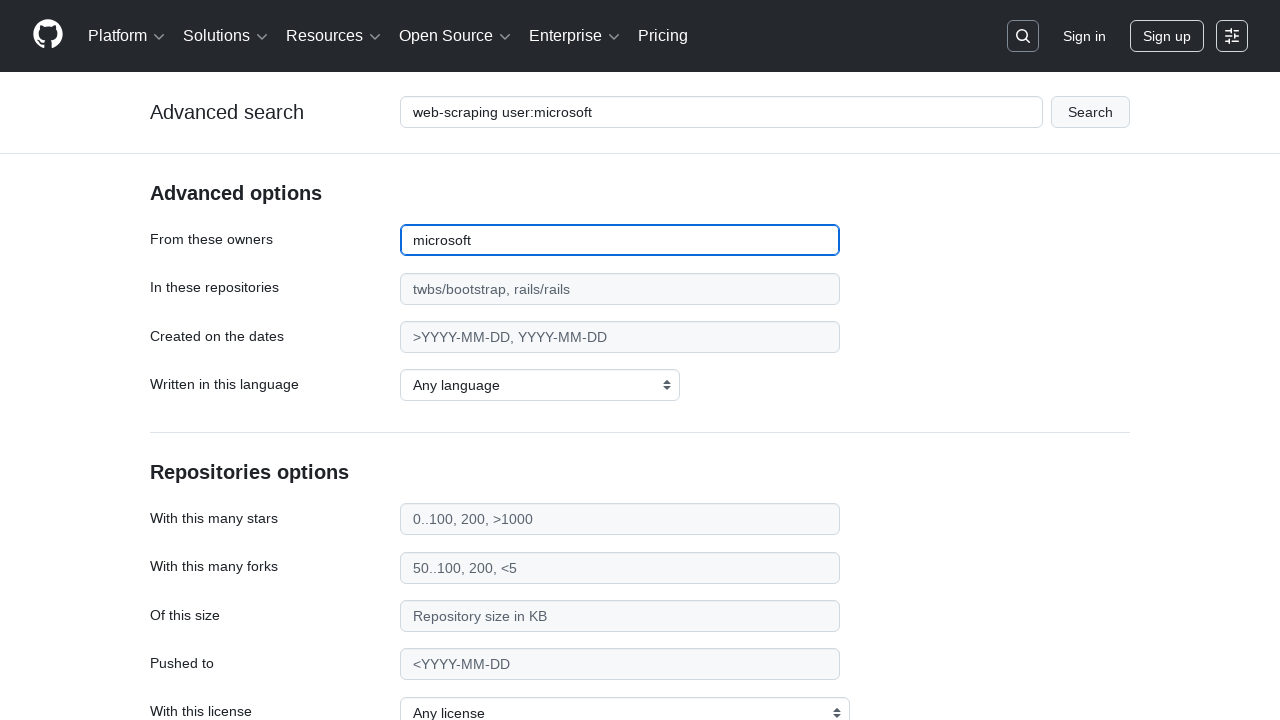

Filled date filter field with '>2020' on #search_date
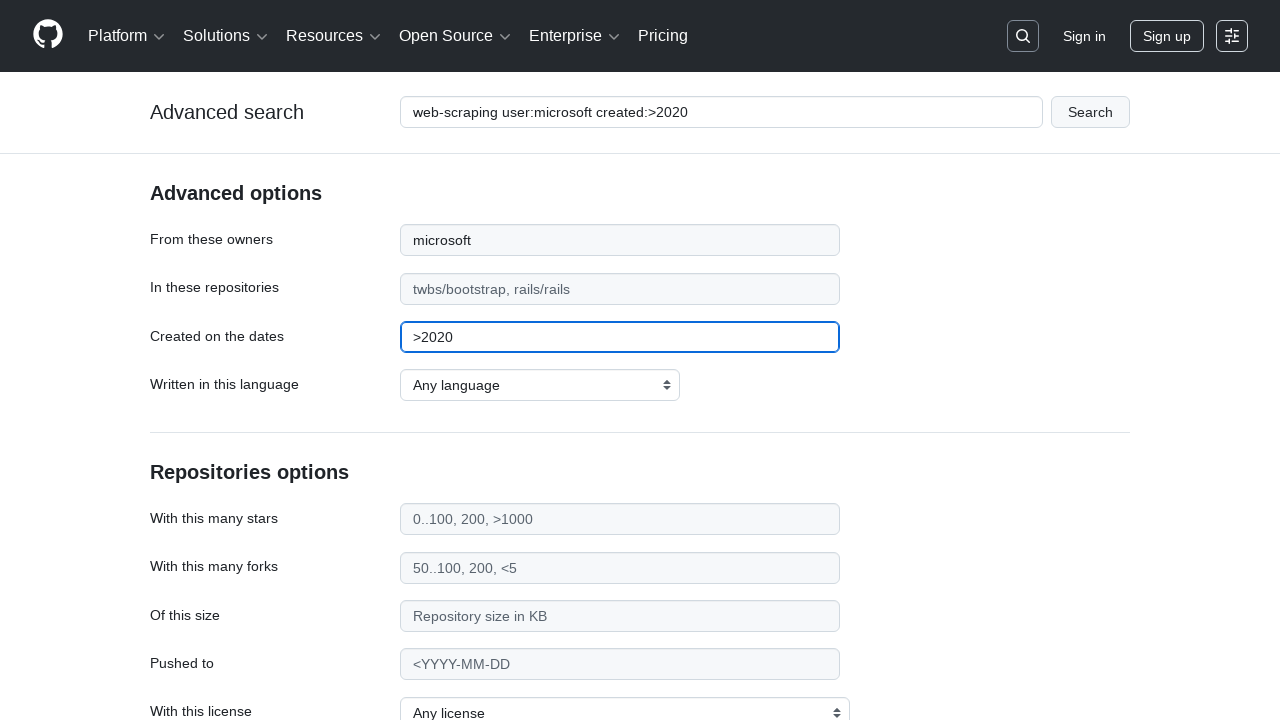

Selected 'JavaScript' as the programming language on select#search_language
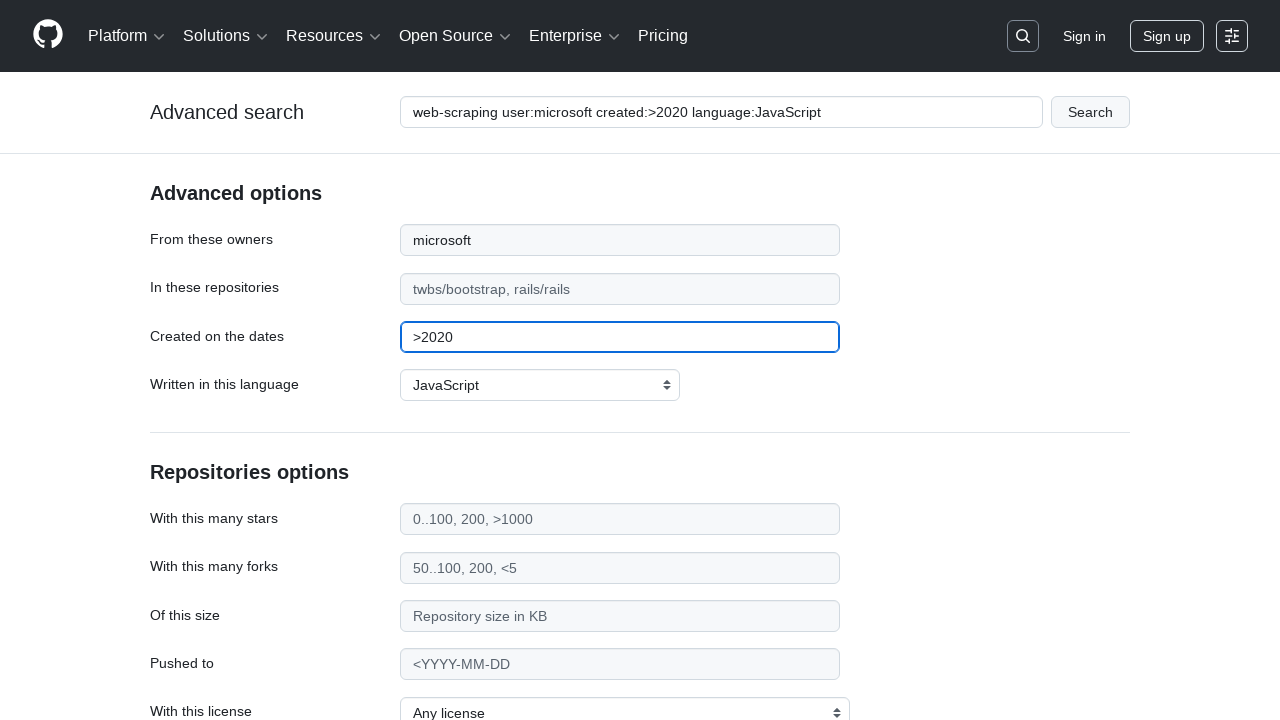

Clicked submit button to perform advanced search at (1090, 112) on #adv_code_search button[type="submit"]
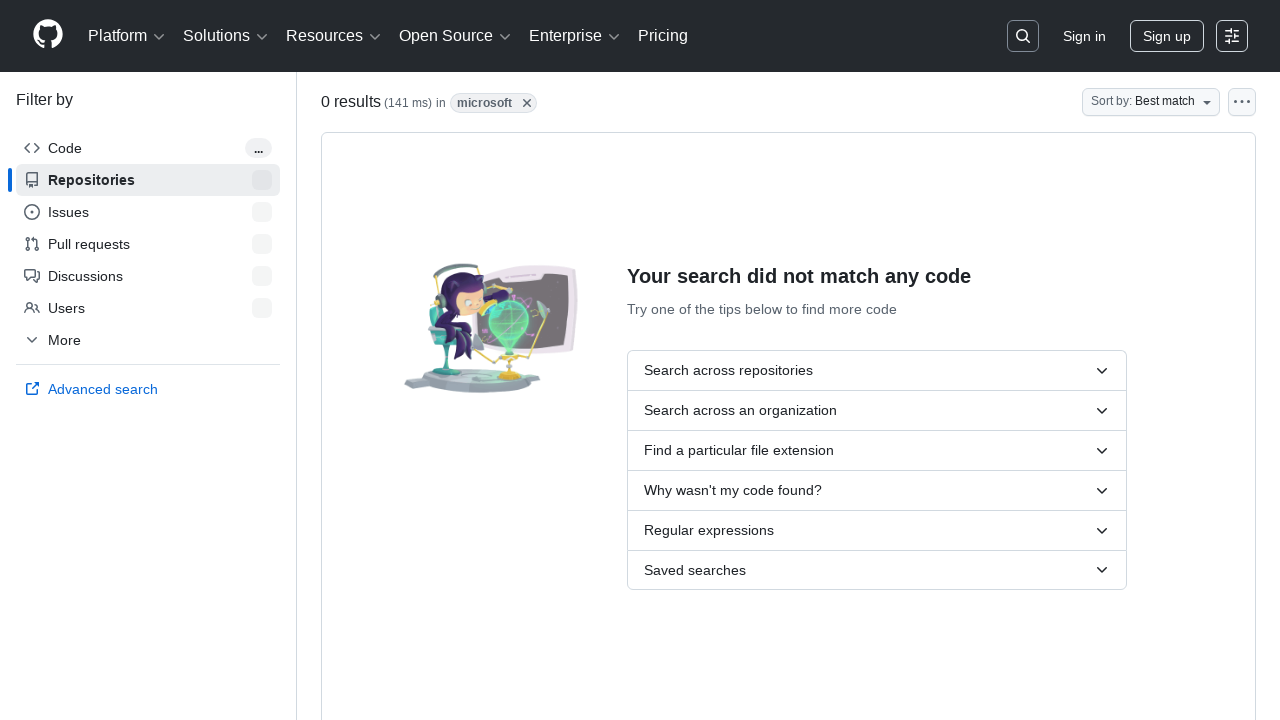

Search results loaded and network idle
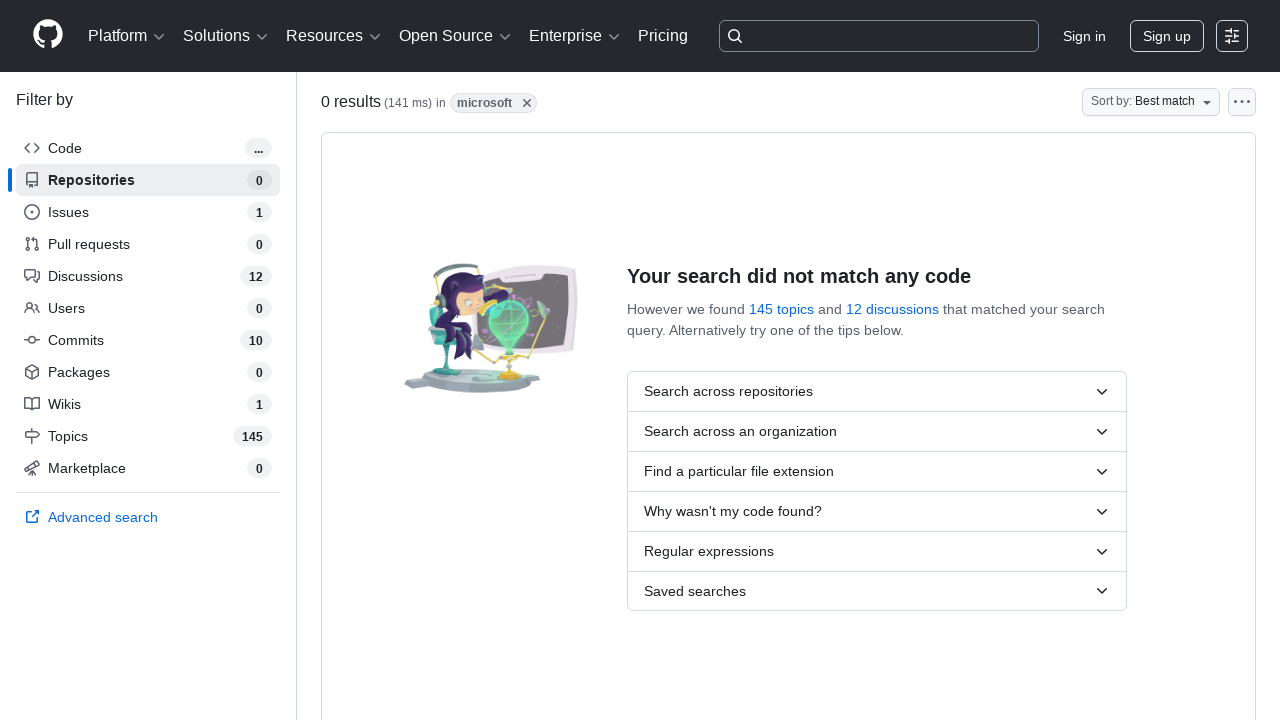

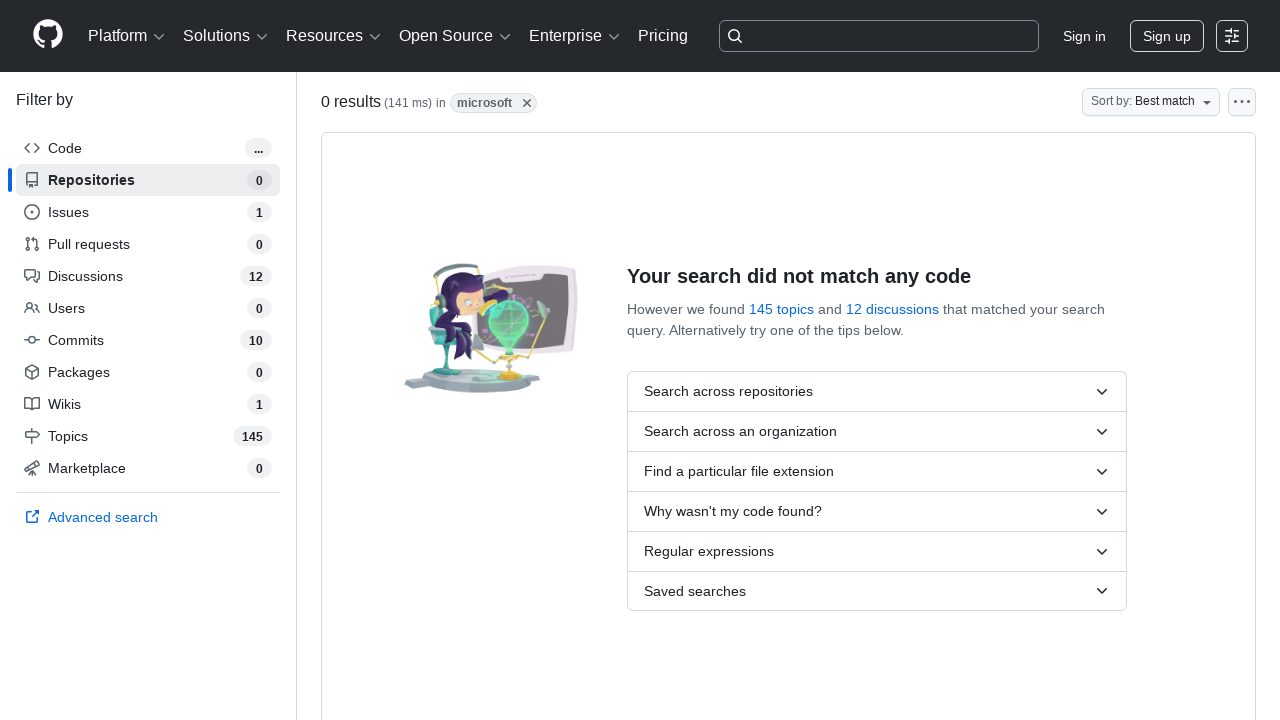